Tests the search functionality on AJIO website by entering a search query in the search box

Starting URL: https://www.ajio.com/

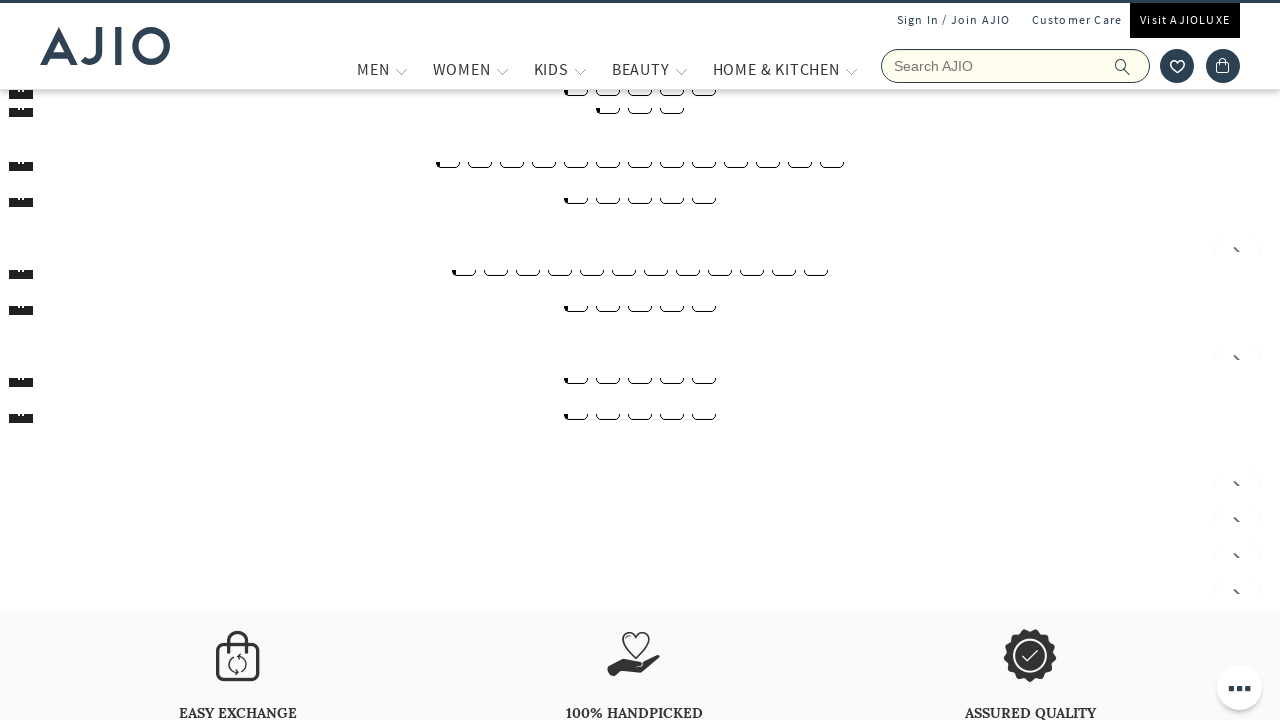

Filled search box with 'trouser' on AJIO website on input[placeholder='Search AJIO']
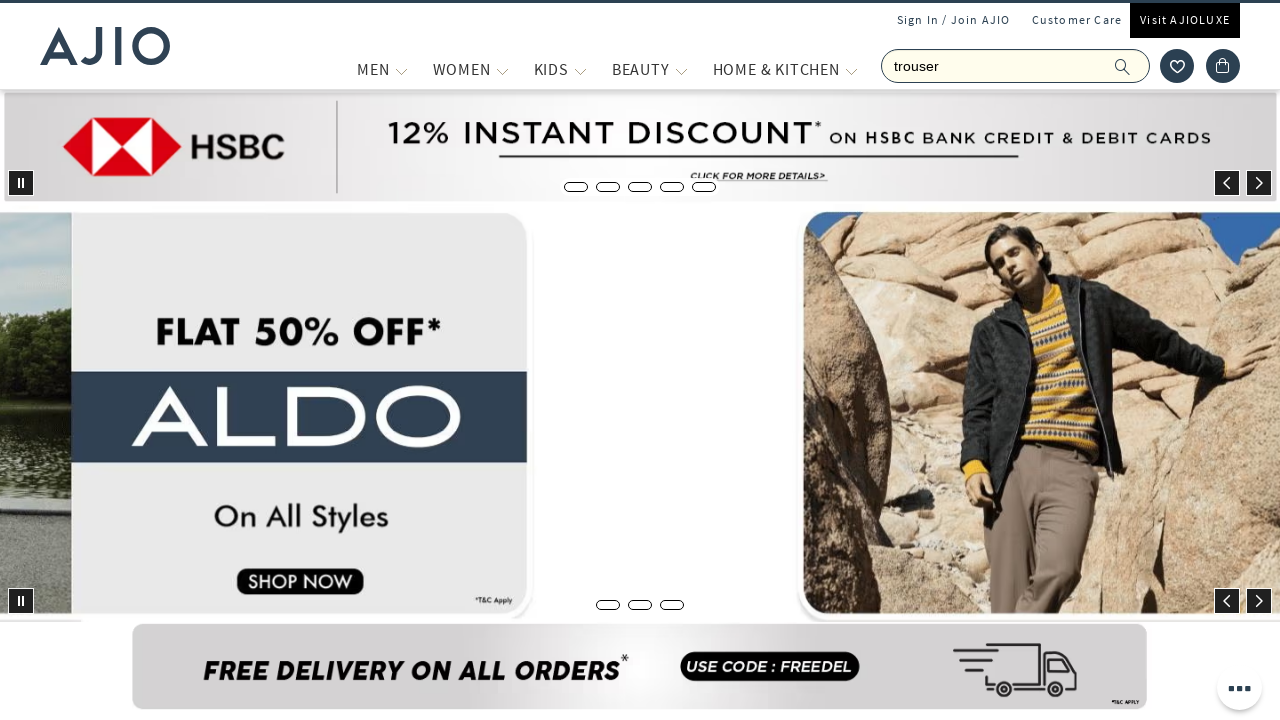

Waited 1 second for search suggestions to appear
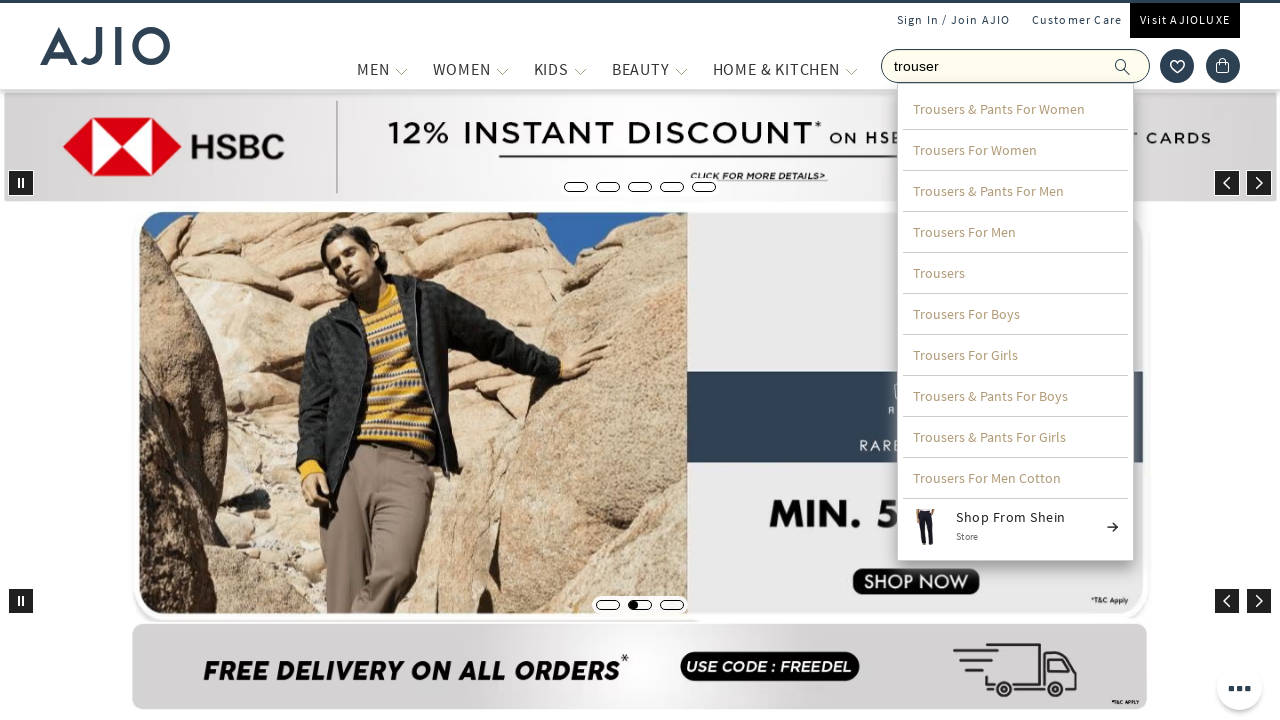

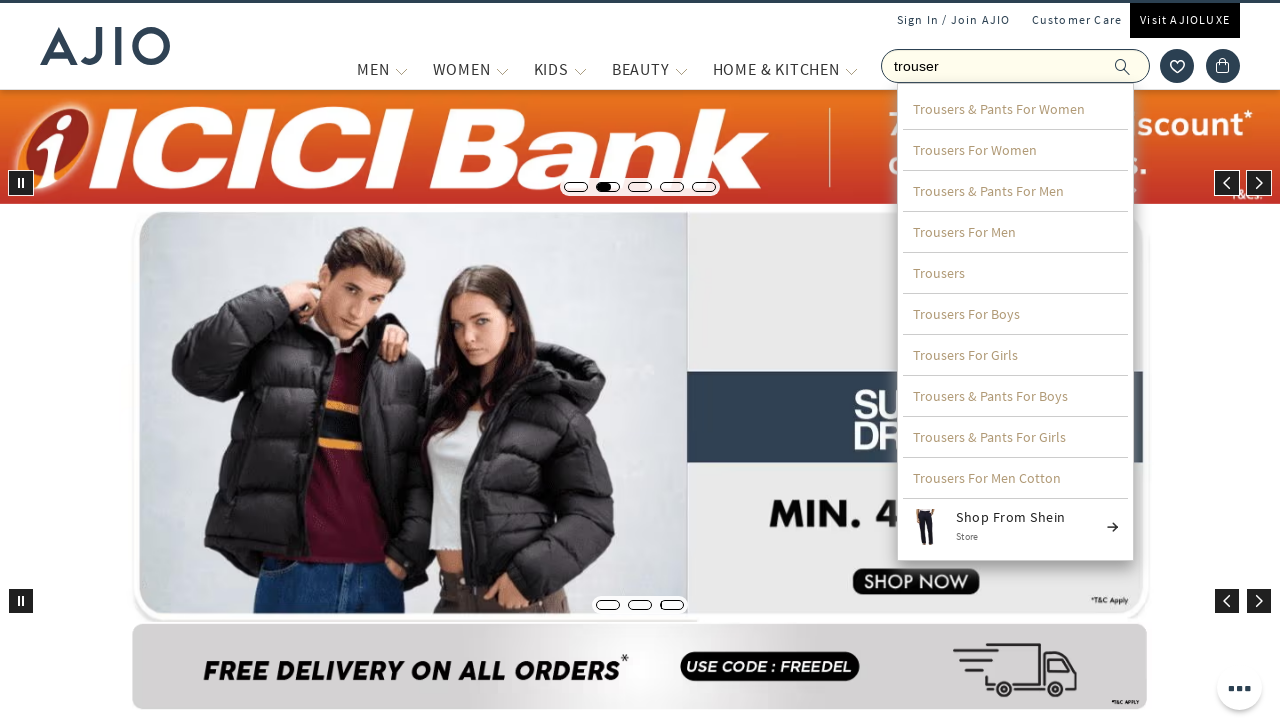